Tests jQuery UI datepicker by navigating to next month and selecting date 22

Starting URL: https://jqueryui.com/datepicker/

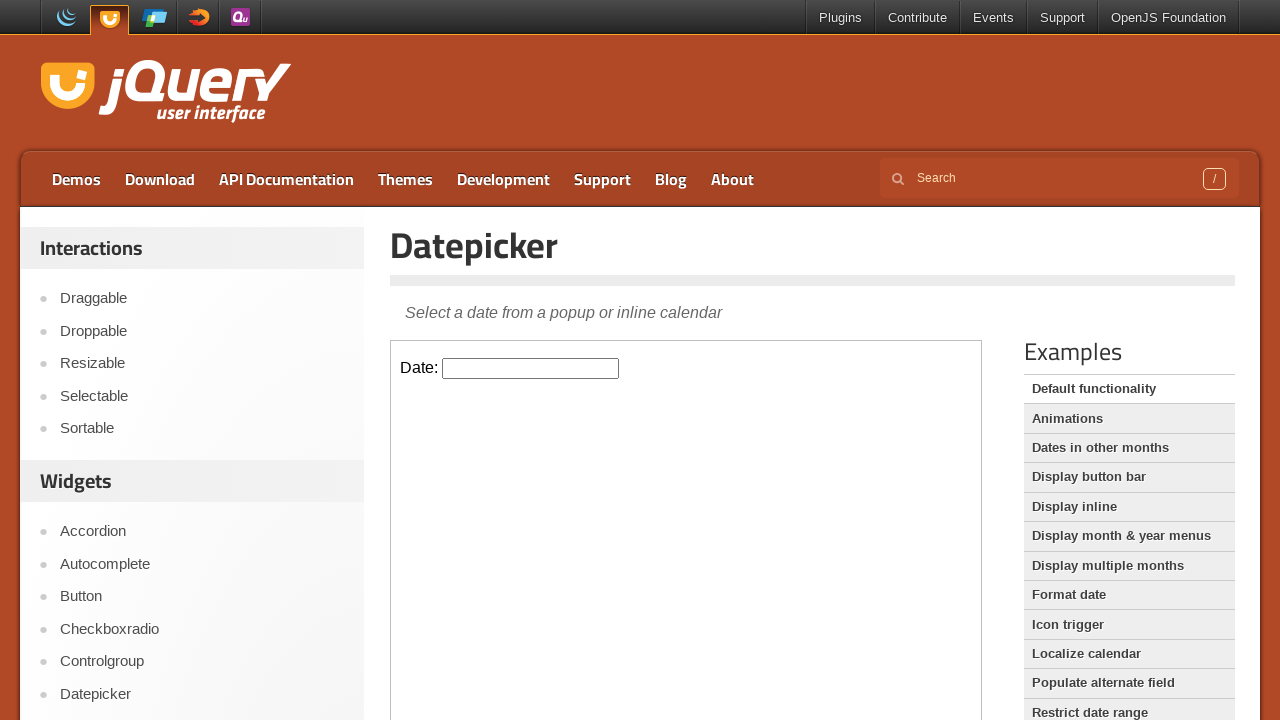

Located iframe containing the datepicker
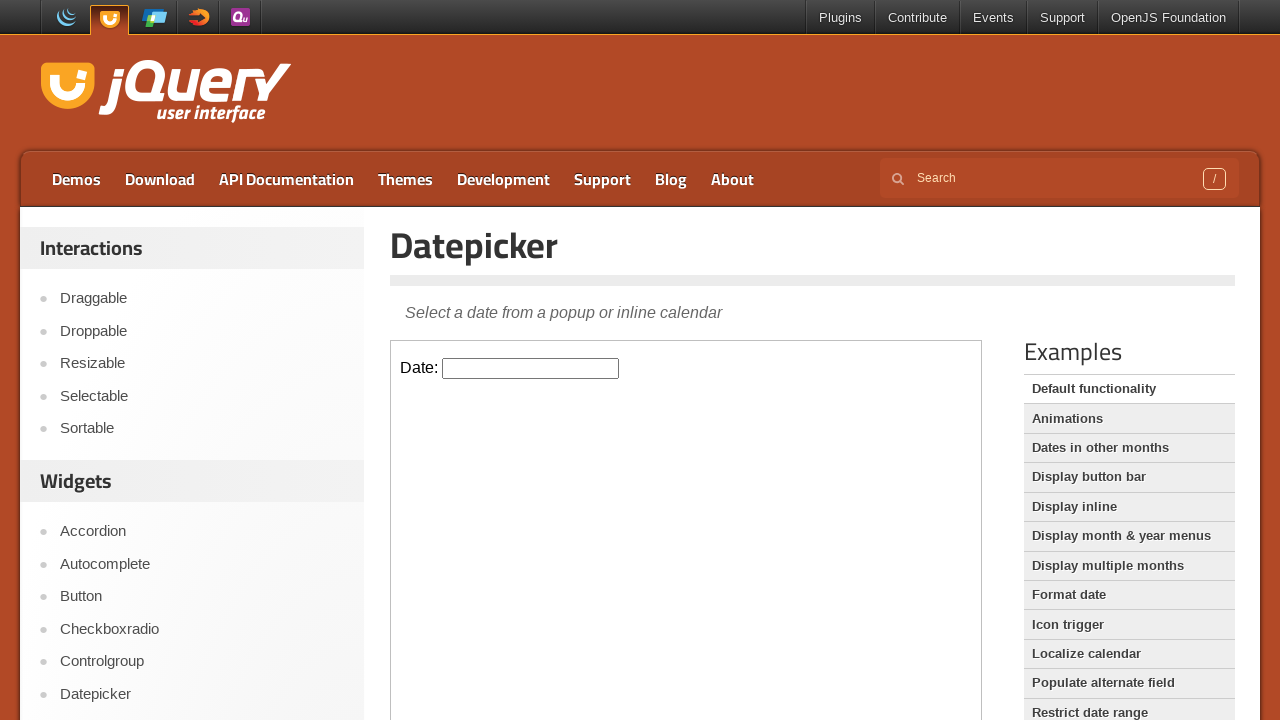

Clicked datepicker input field to open calendar at (531, 368) on iframe >> nth=0 >> internal:control=enter-frame >> #datepicker
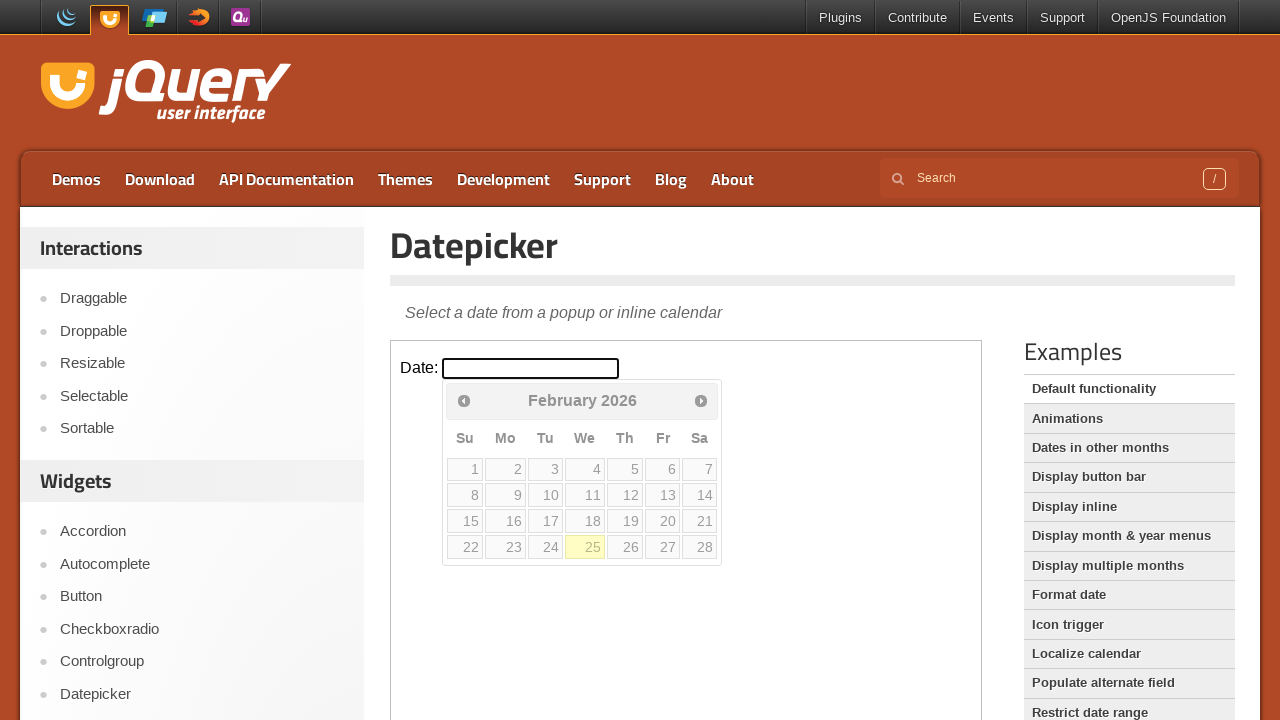

Clicked next month button to navigate to next month at (701, 400) on iframe >> nth=0 >> internal:control=enter-frame >> a[title='Next']
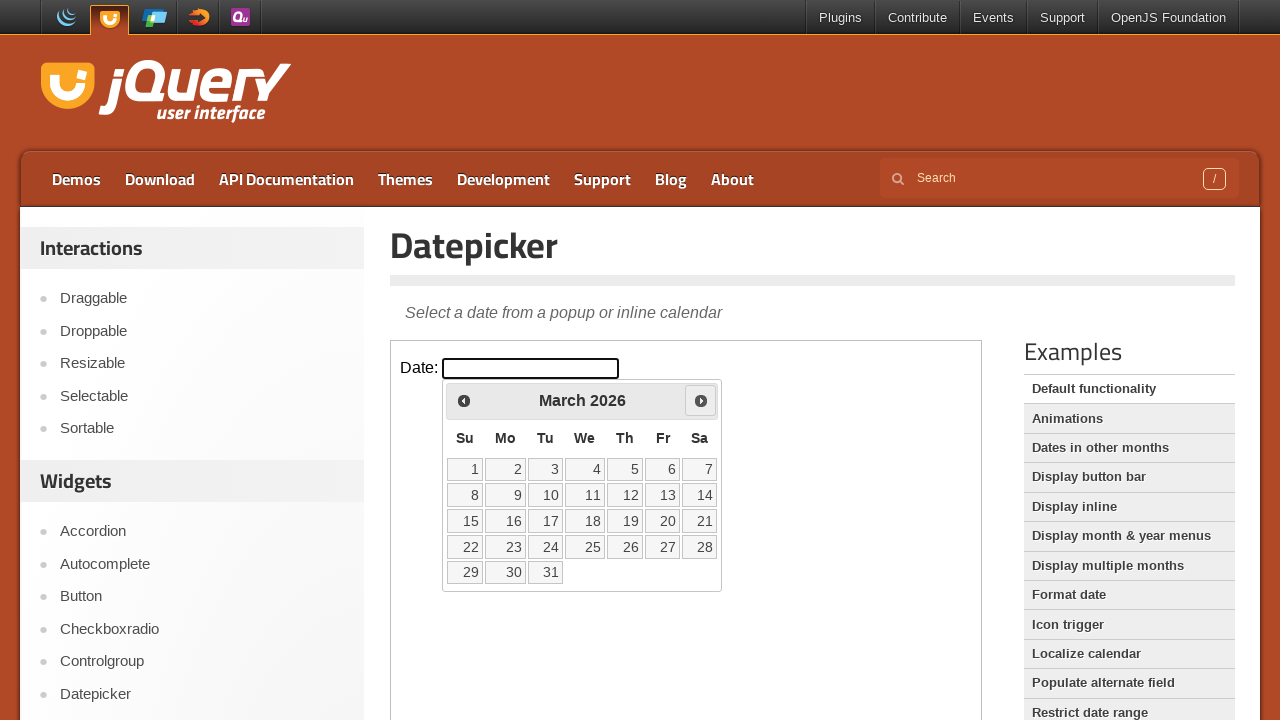

Selected date 22 from the calendar at (465, 547) on iframe >> nth=0 >> internal:control=enter-frame >> table >> nth=0 >> tr a:text('
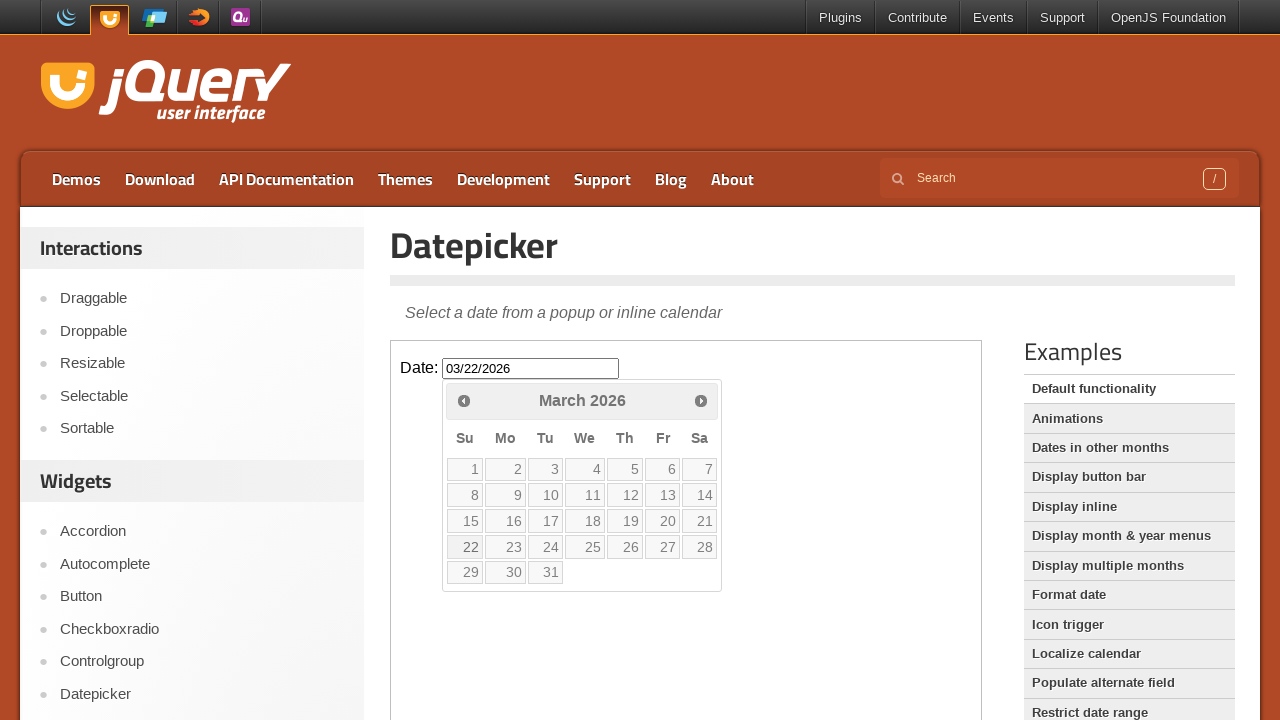

Verified selected date: 03/22/2026
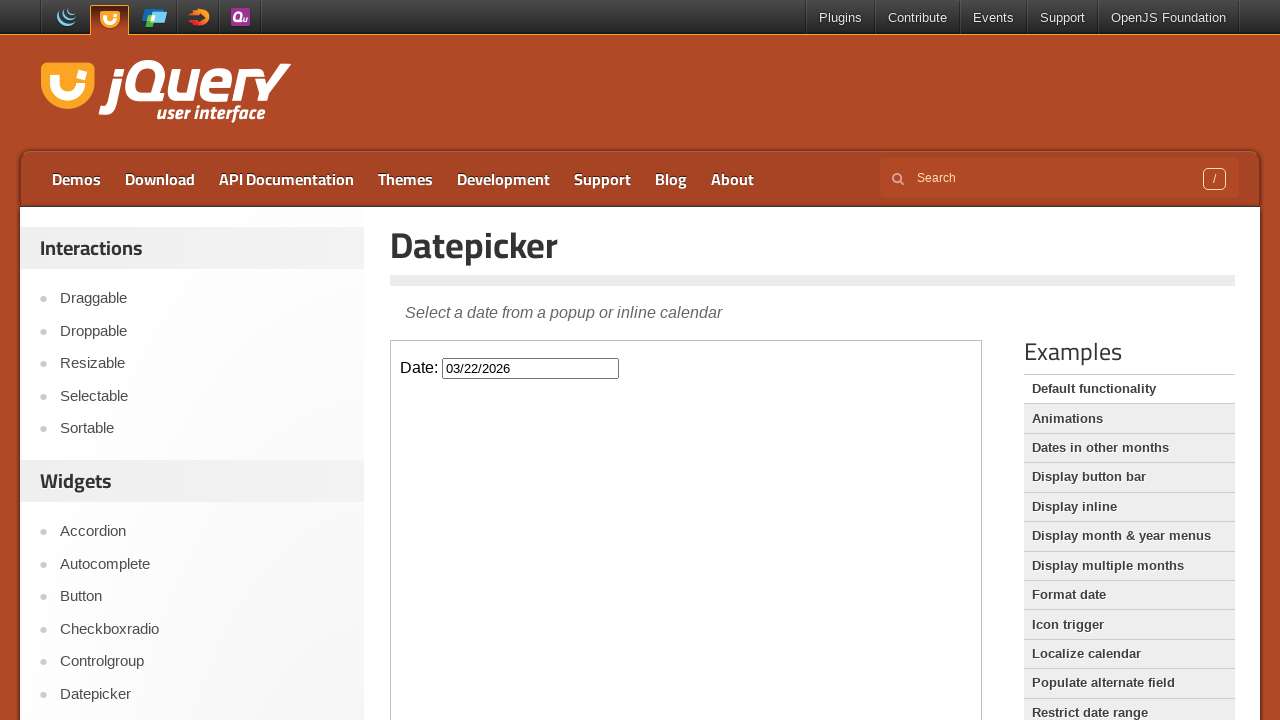

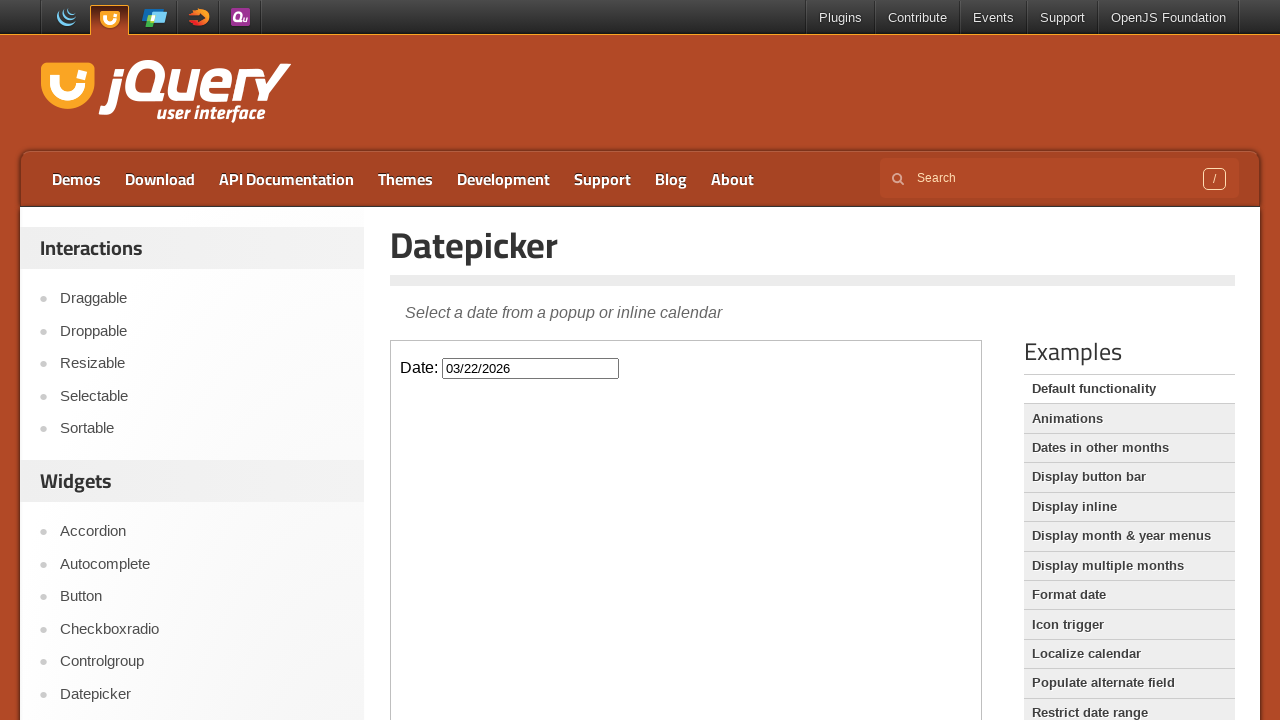